Tests interaction with a text input field on a practice automation page

Starting URL: https://rahulshettyacademy.com/AutomationPractice/

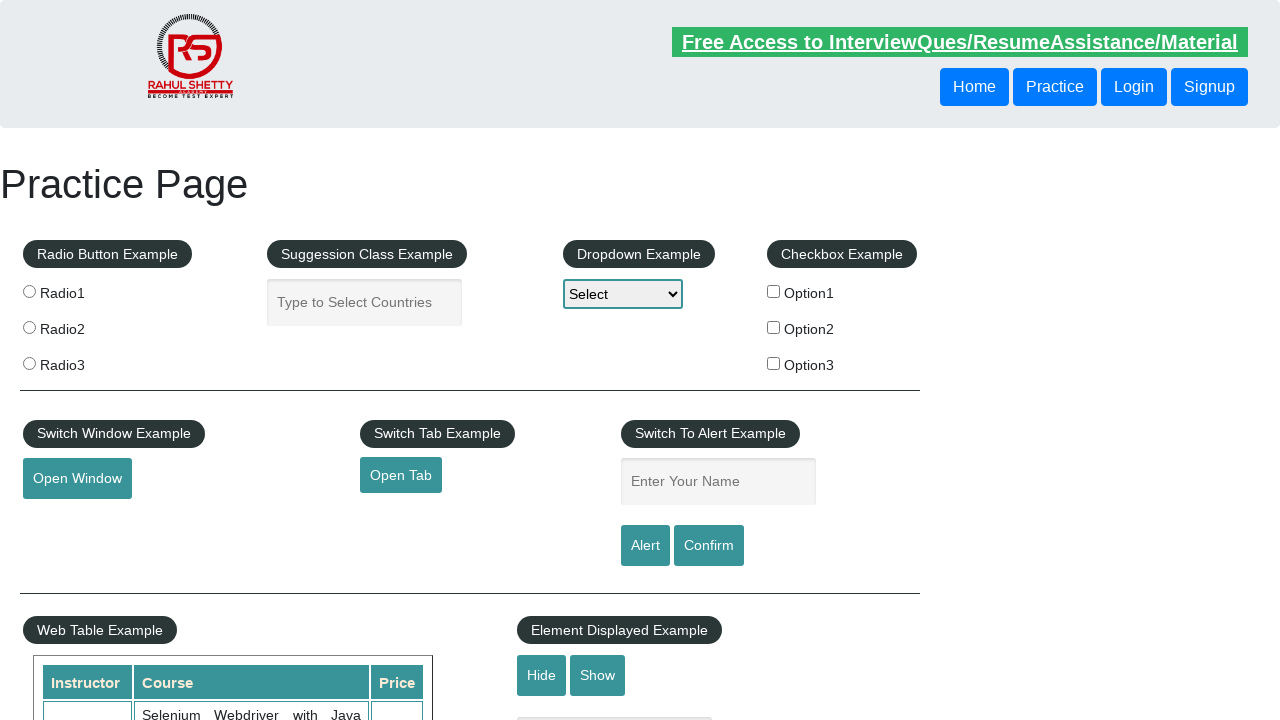

Located the displayed text input field
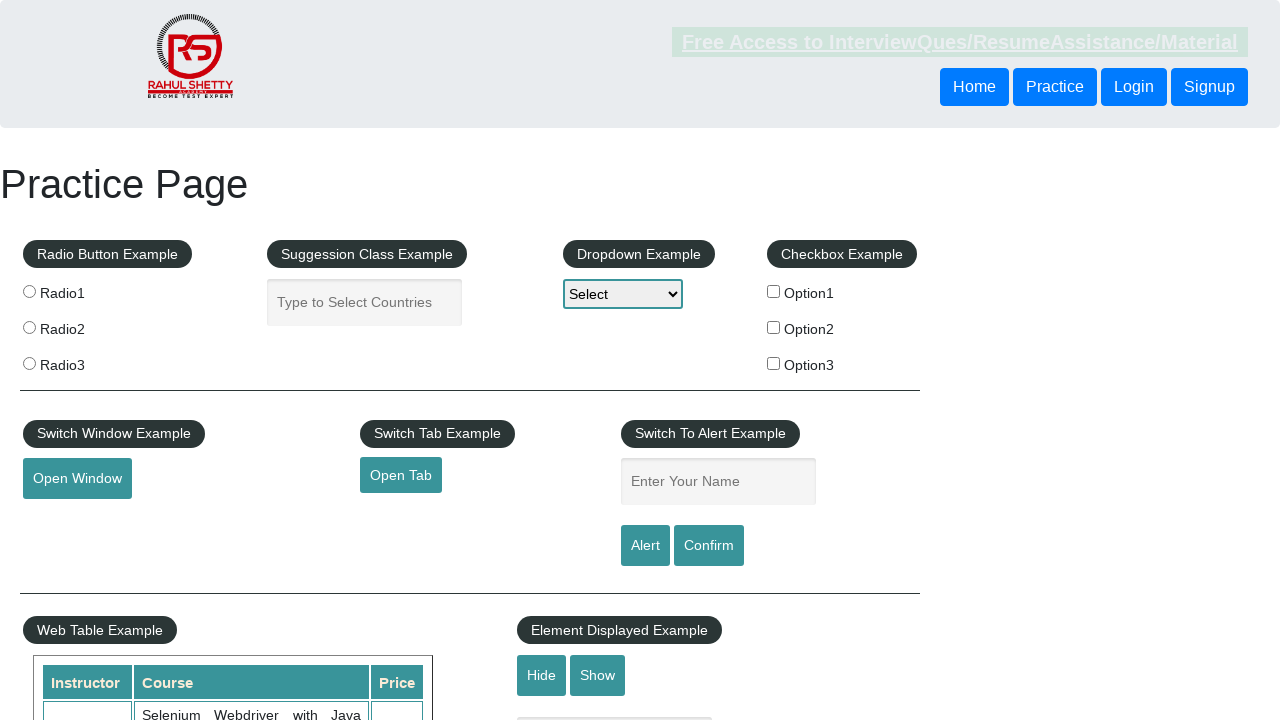

Verified text input field is visible
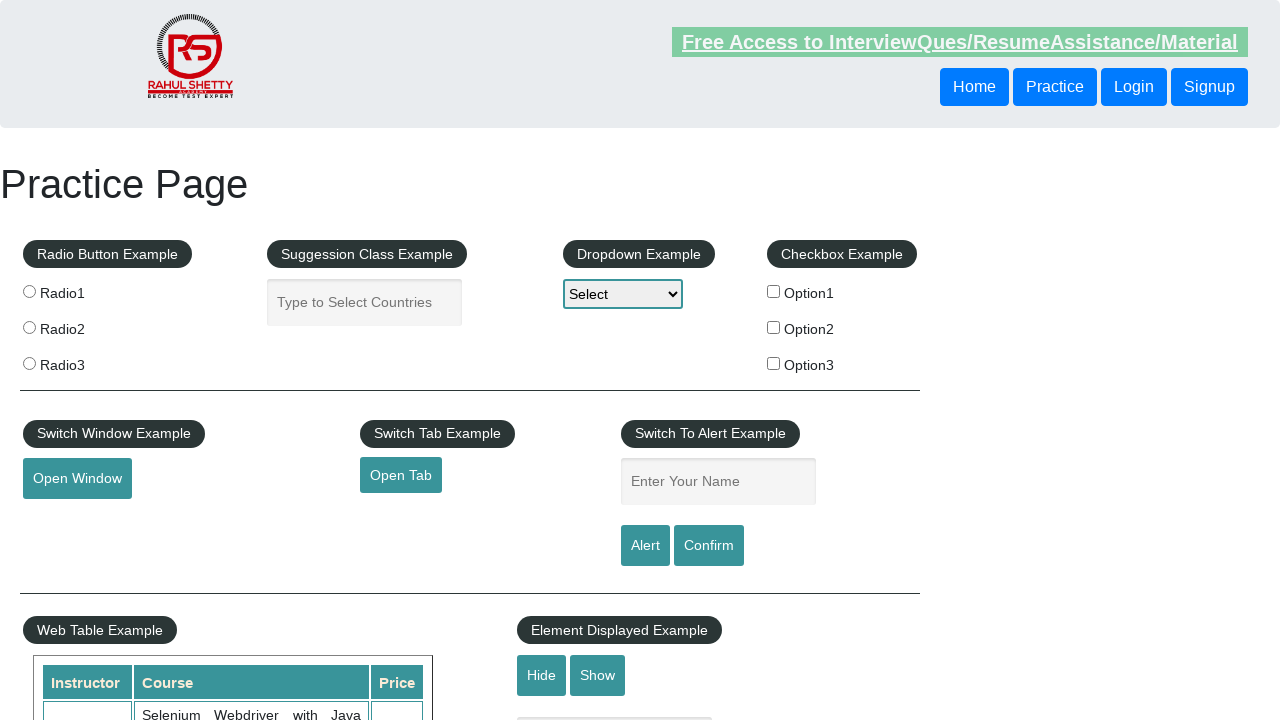

Filled text input field with 'Hello' on input#displayed-text
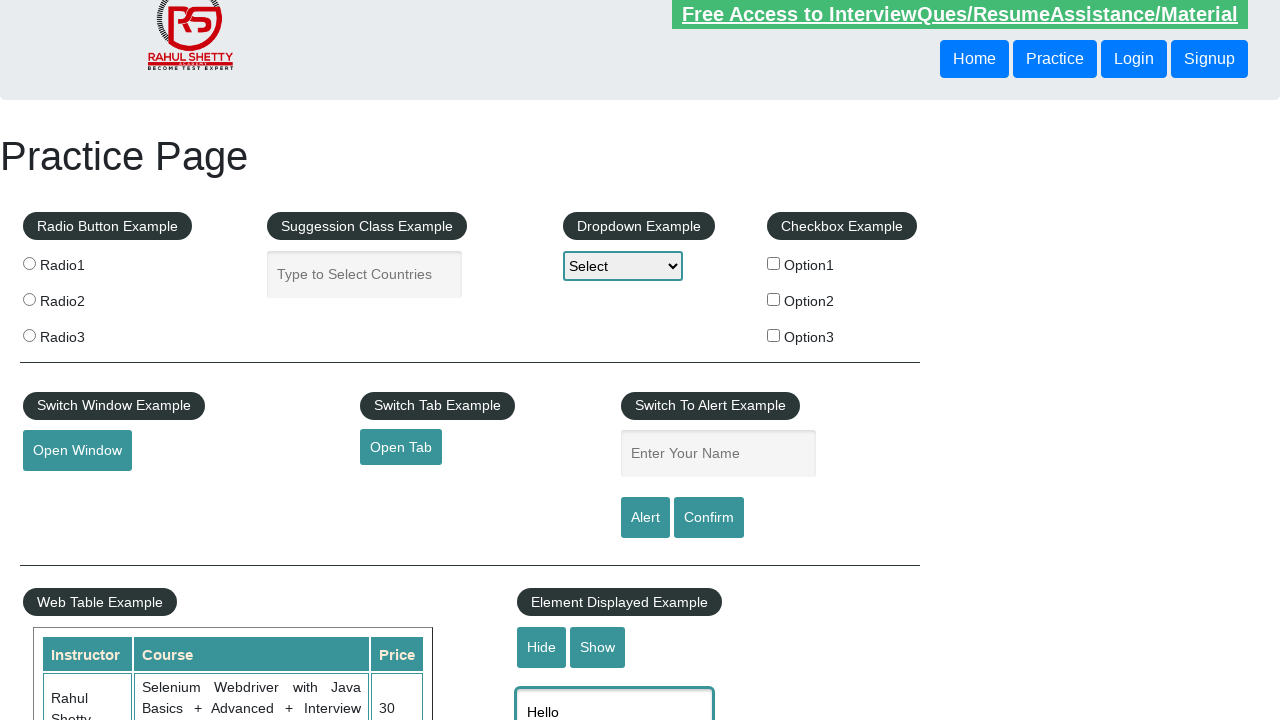

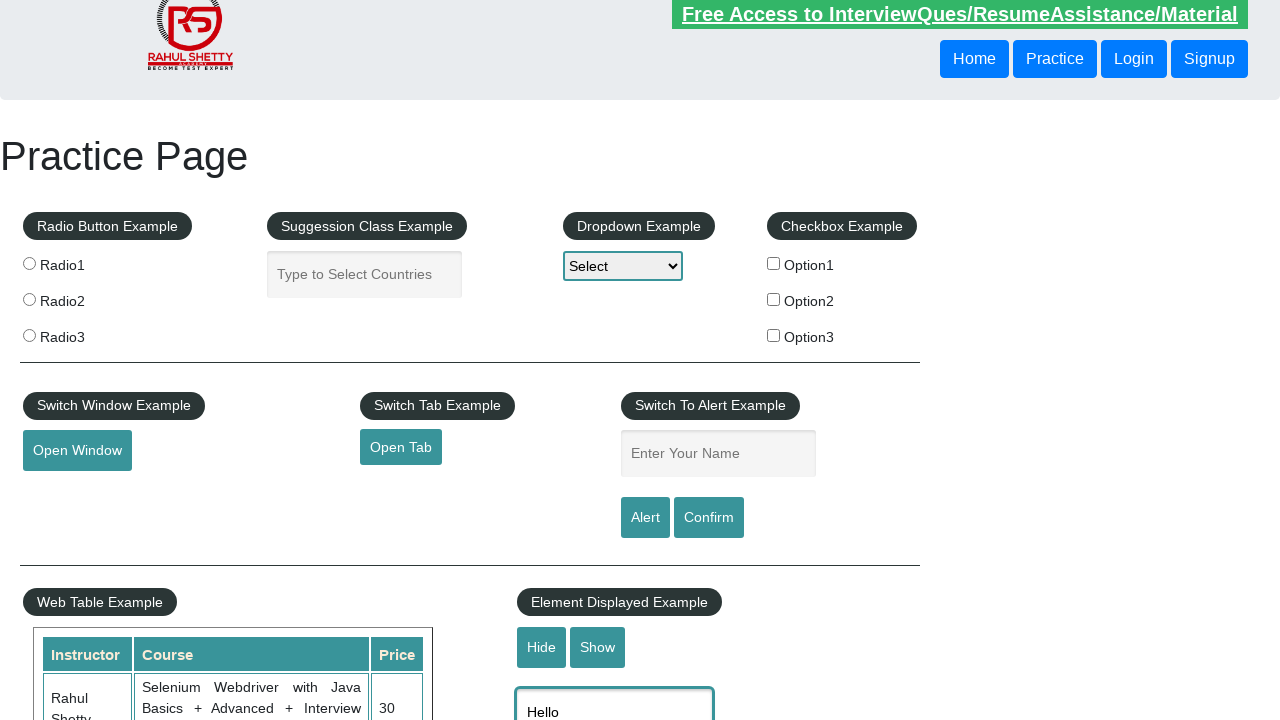